Tests the search functionality by entering text into the search query field

Starting URL: http://seleniumpractice.axone-tech.uk/index.php

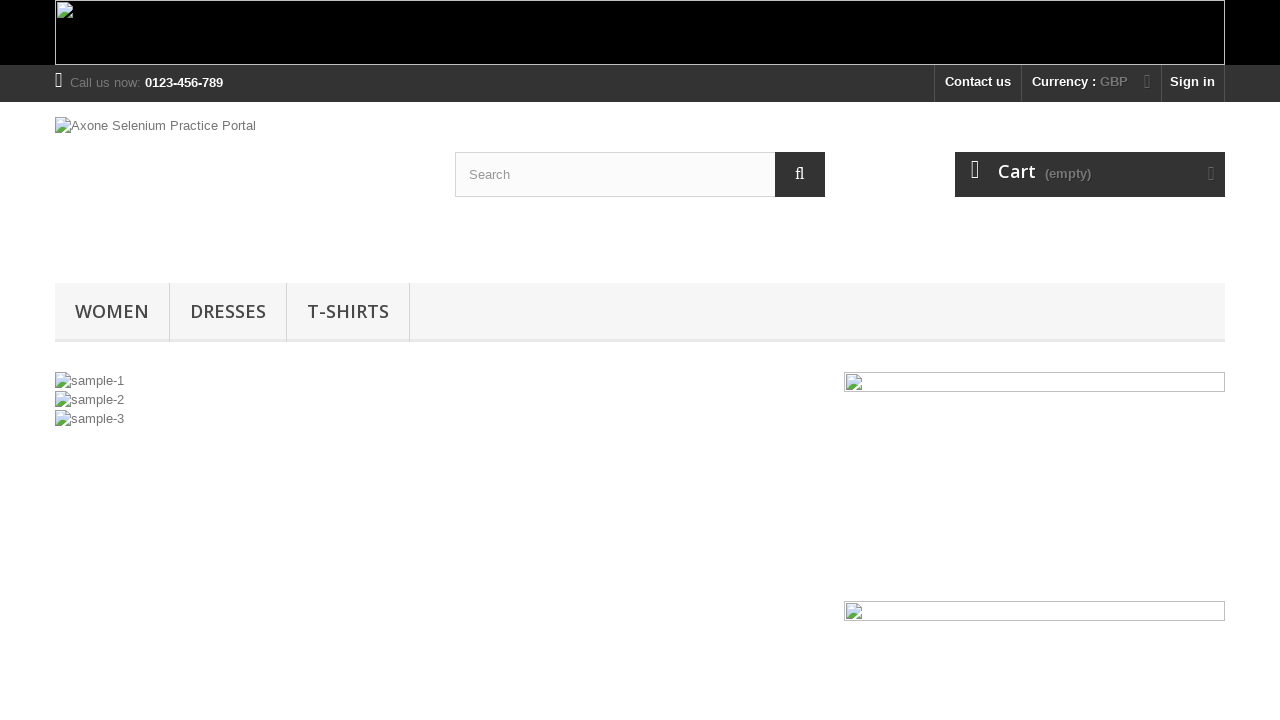

Filled search query field with 'Search here' on #search_query_top
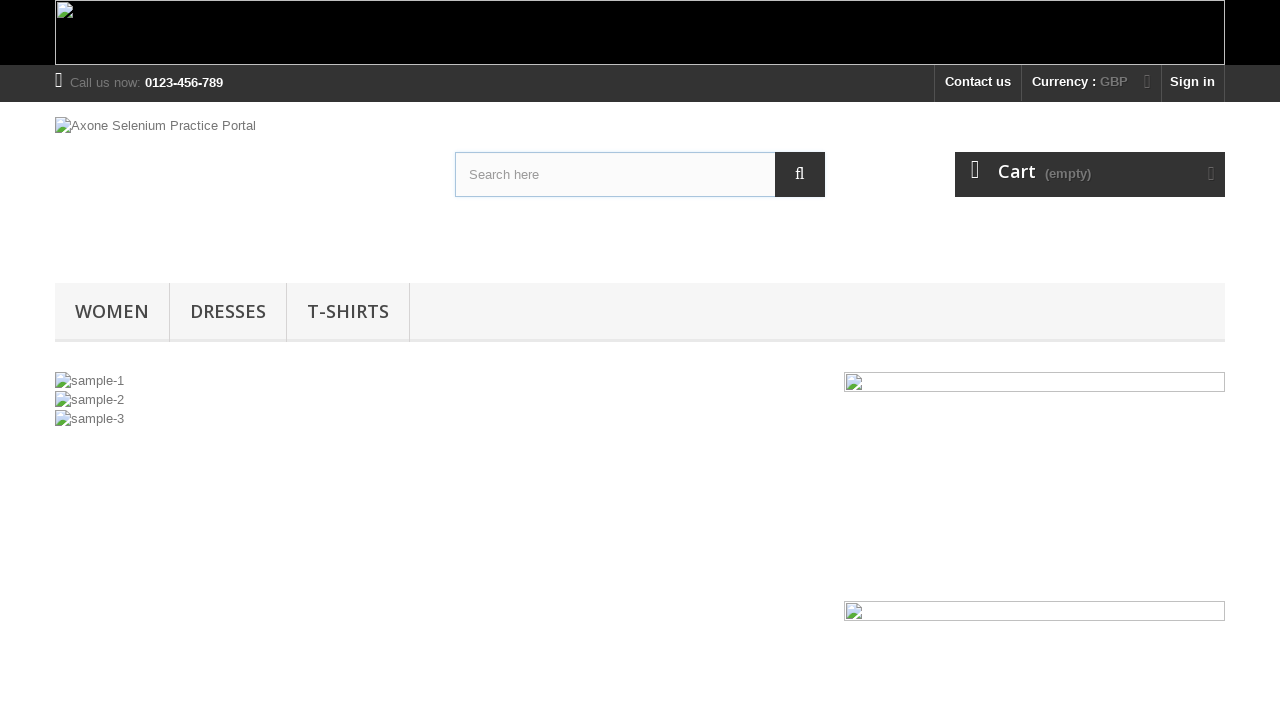

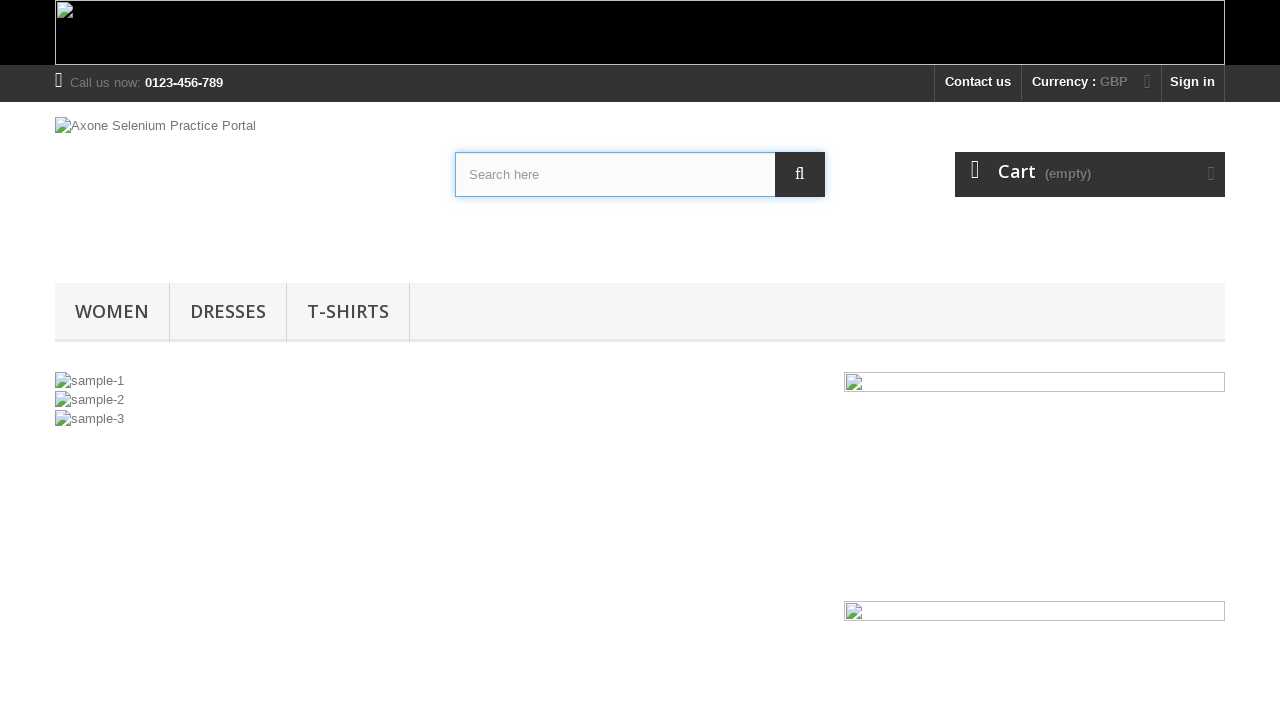